Tests data table sorting with attributes by clicking the dues column header and verifying values are sorted in ascending order

Starting URL: http://the-internet.herokuapp.com/tables

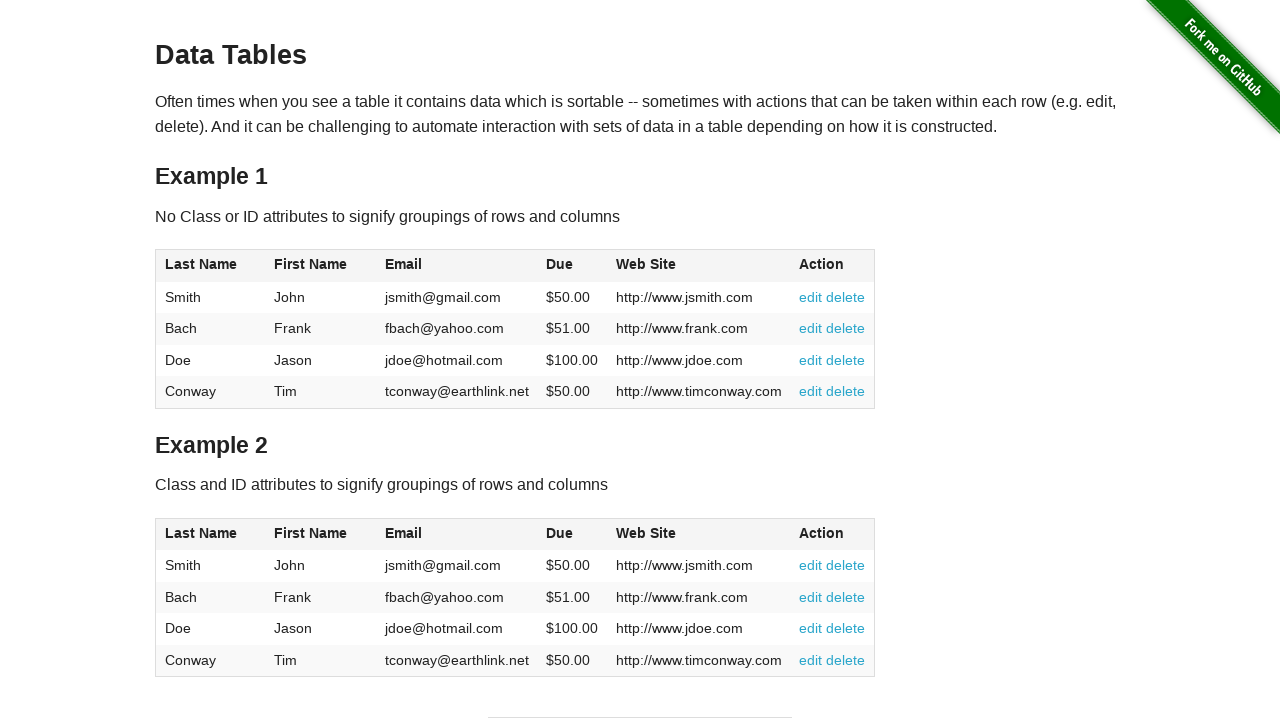

Clicked dues column header to sort in ascending order at (560, 533) on #table2 thead .dues
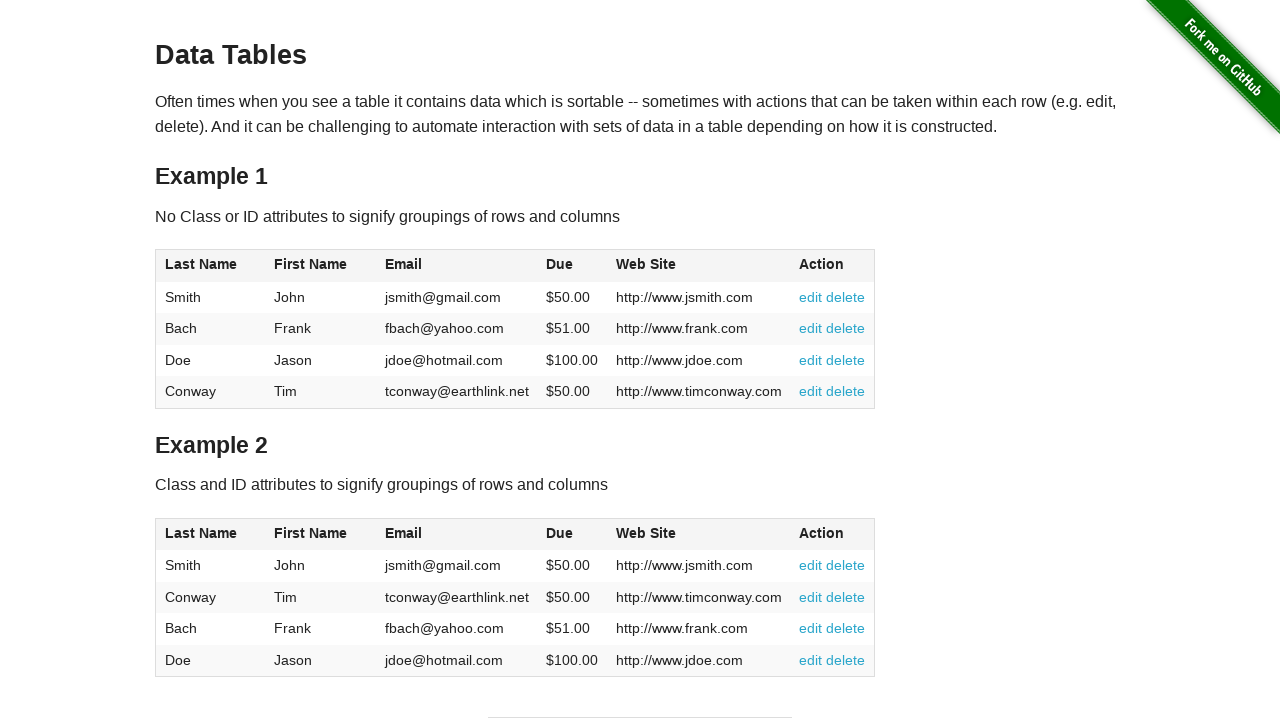

Dues column cells loaded in table body
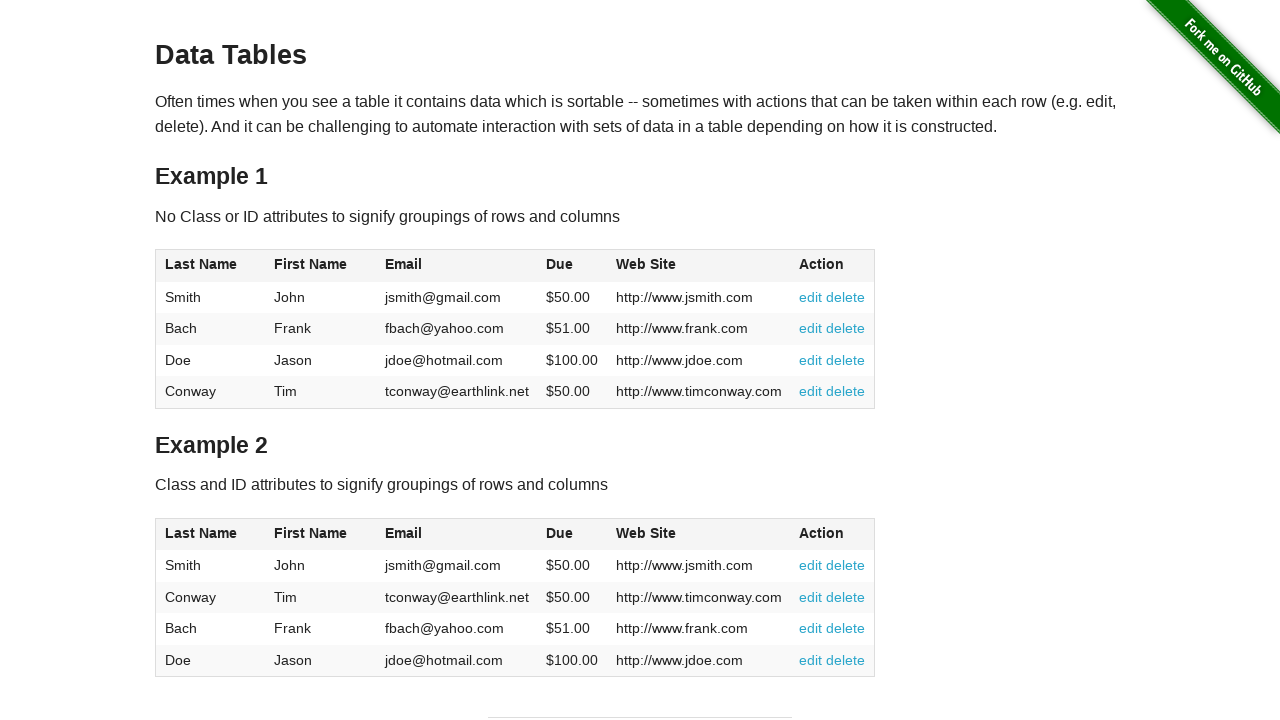

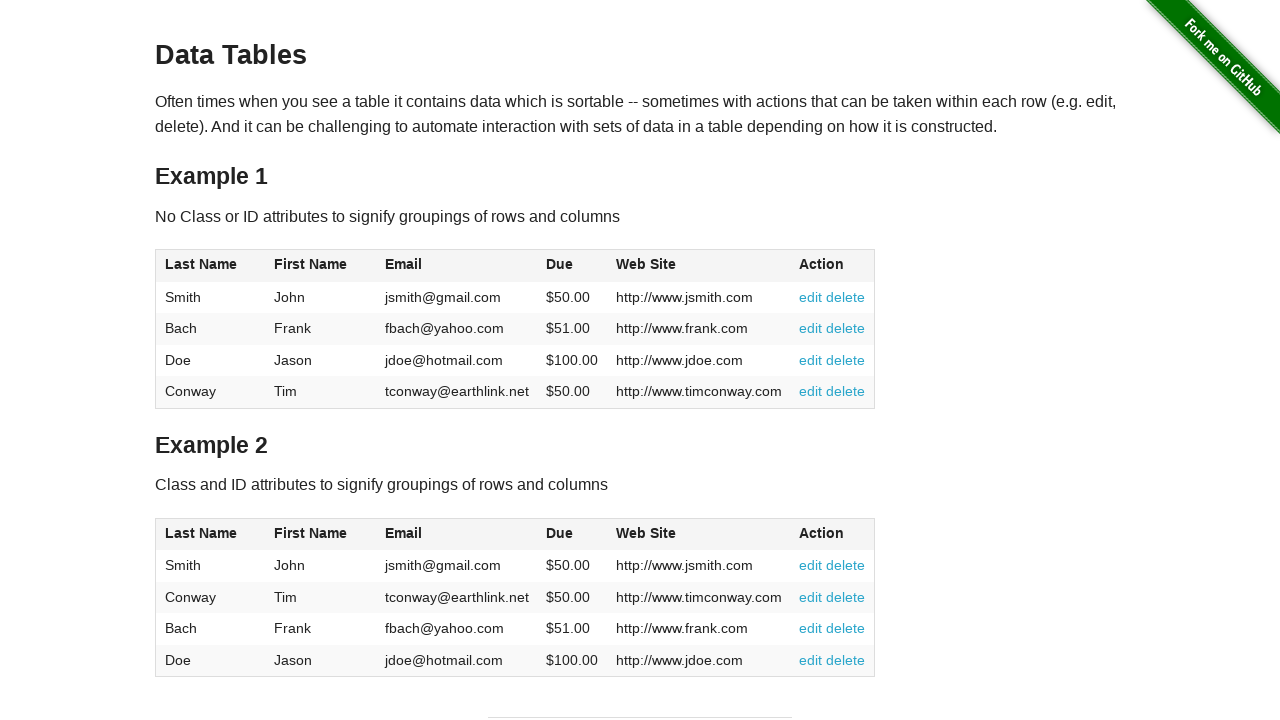